Verifies that the URL is correct after clicking Form Authentication link

Starting URL: https://the-internet.herokuapp.com/

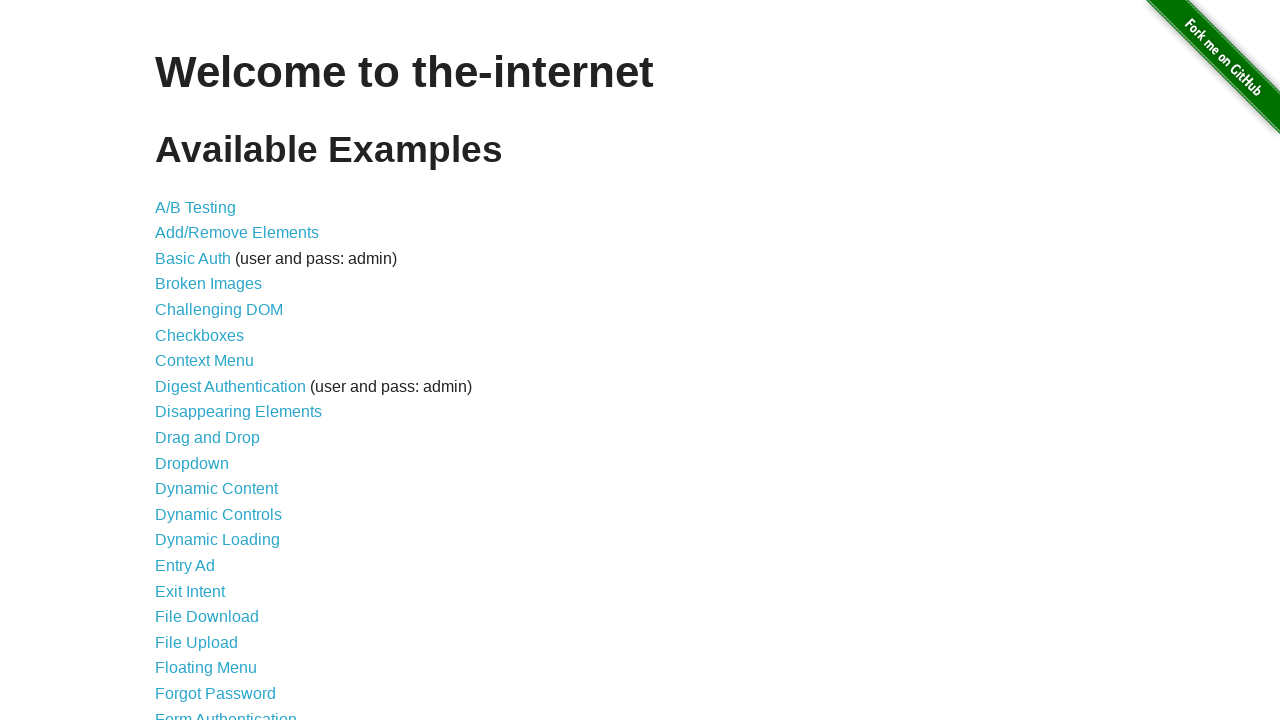

Clicked Form Authentication link at (226, 712) on a:has-text("Form Authentication")
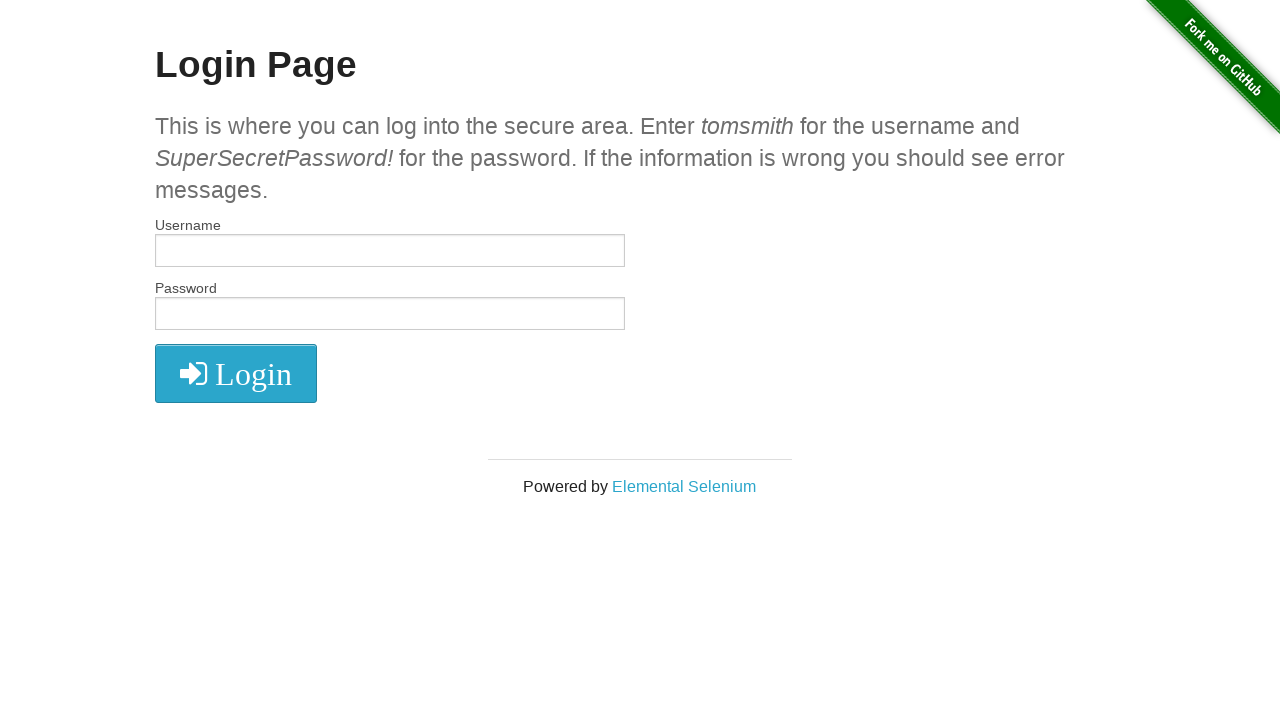

Verified URL is correct: https://the-internet.herokuapp.com/login
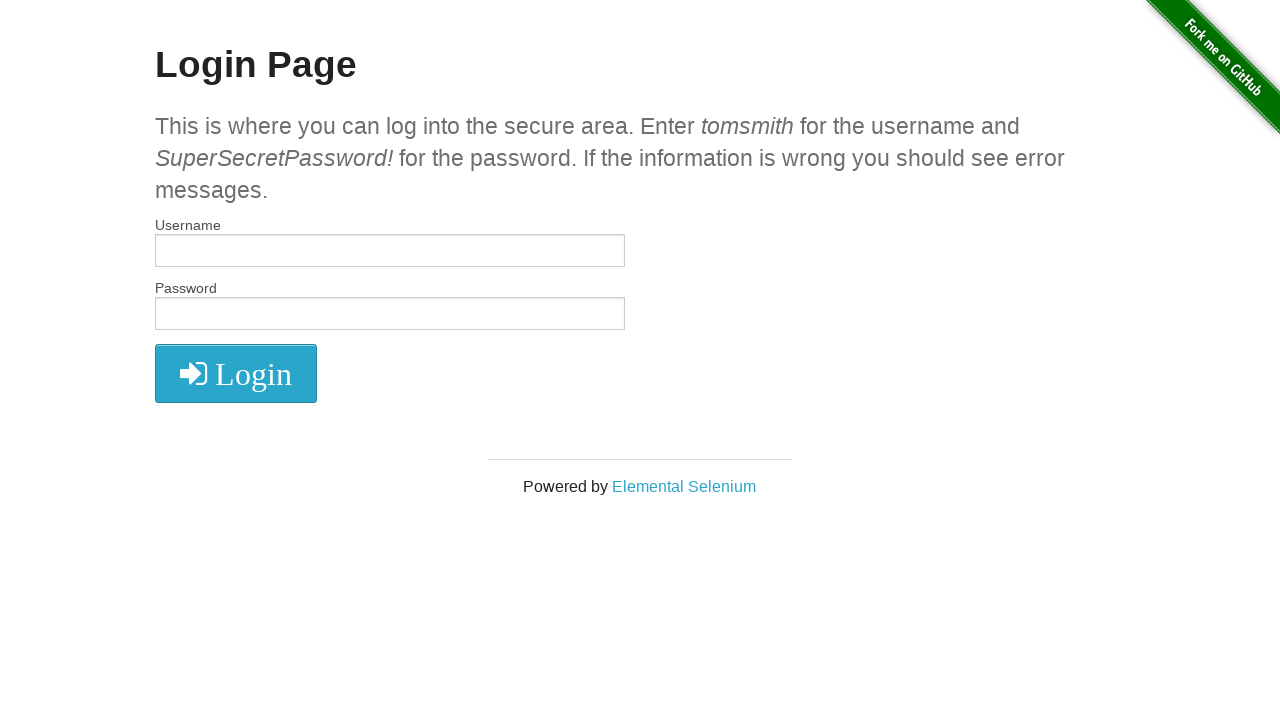

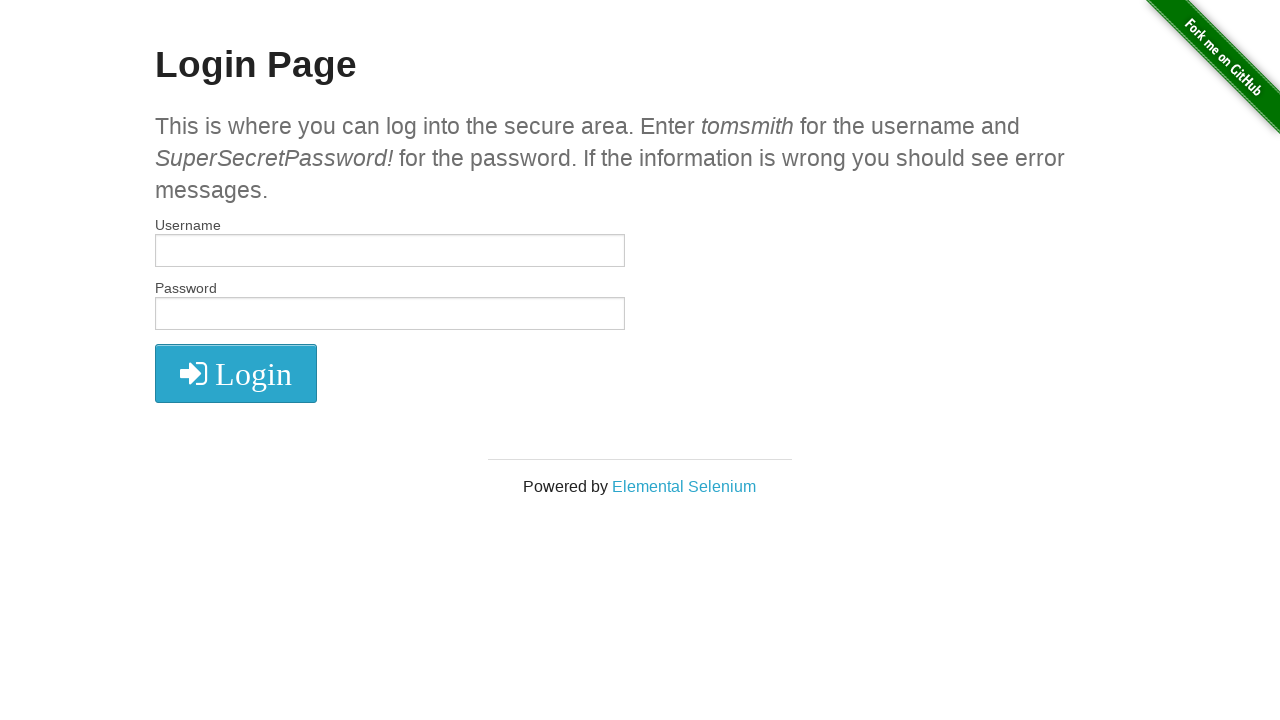